Tests browser window handling by clicking buttons that open new tabs and windows, switching between them, and verifying content in the child windows.

Starting URL: https://demoqa.com/browser-windows

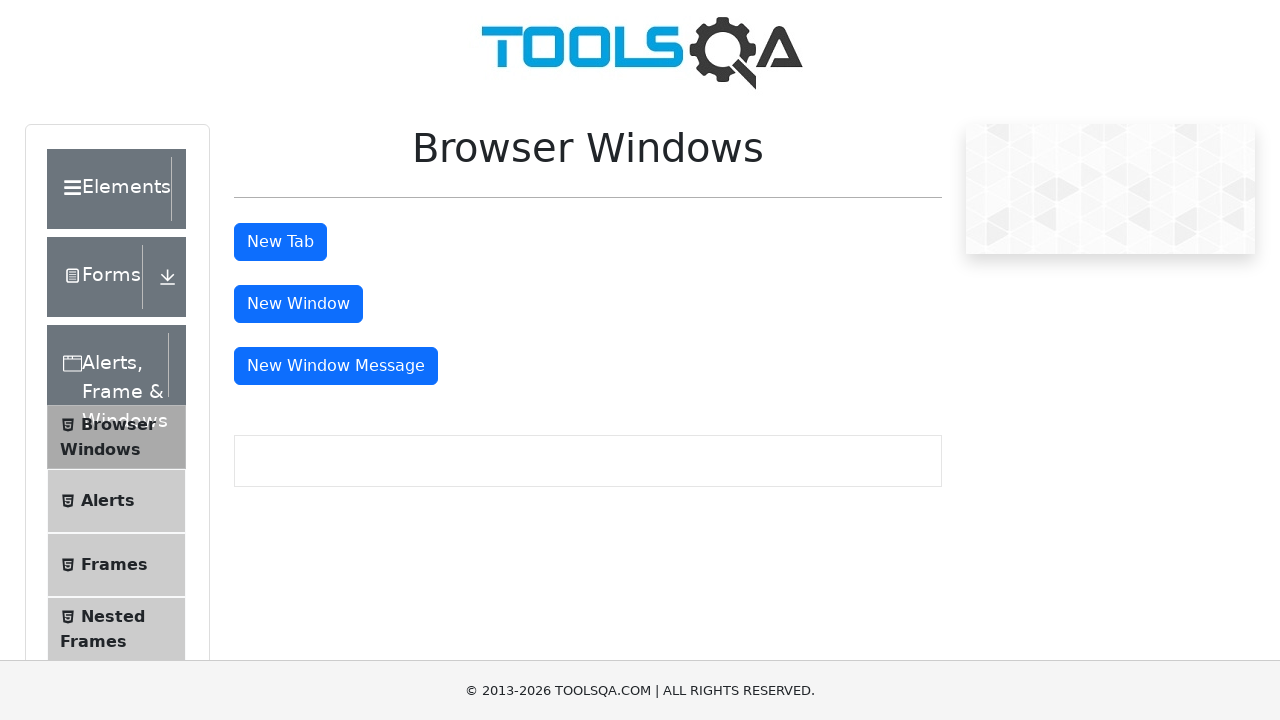

Clicked the 'New Tab' button at (280, 242) on #tabButton
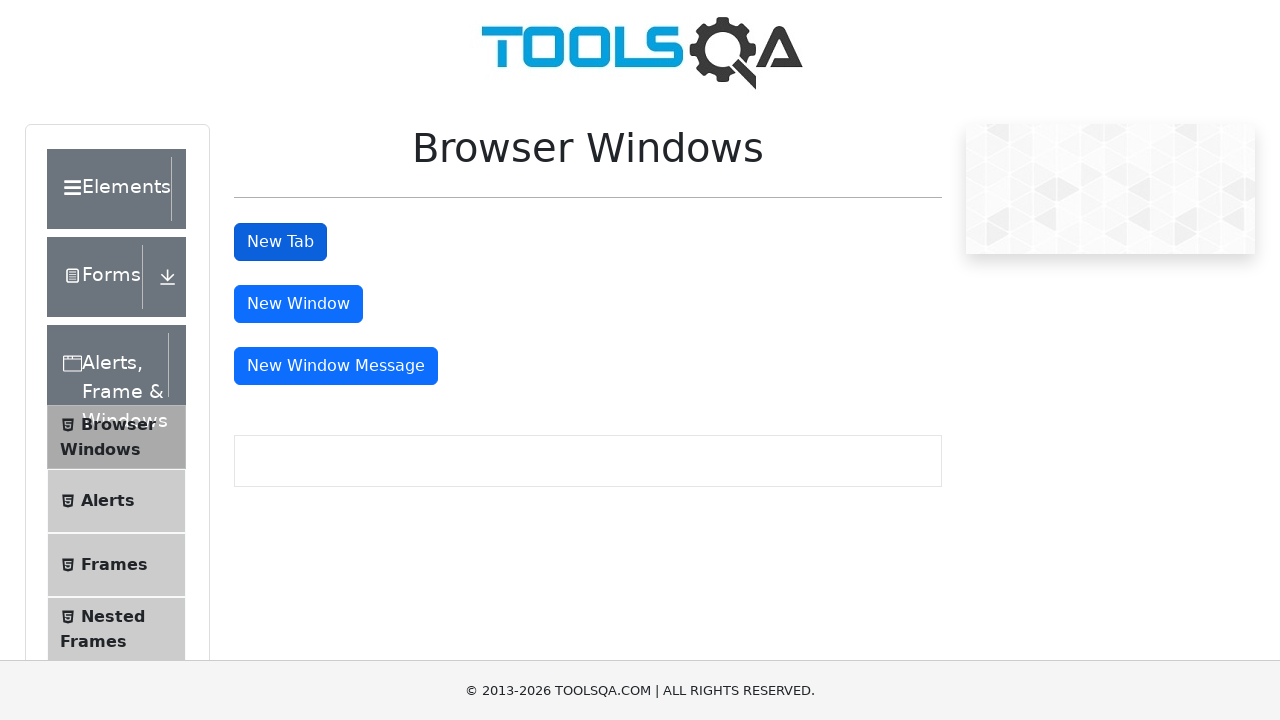

Clicked 'New Tab' button and waited for new page to open at (280, 242) on #tabButton
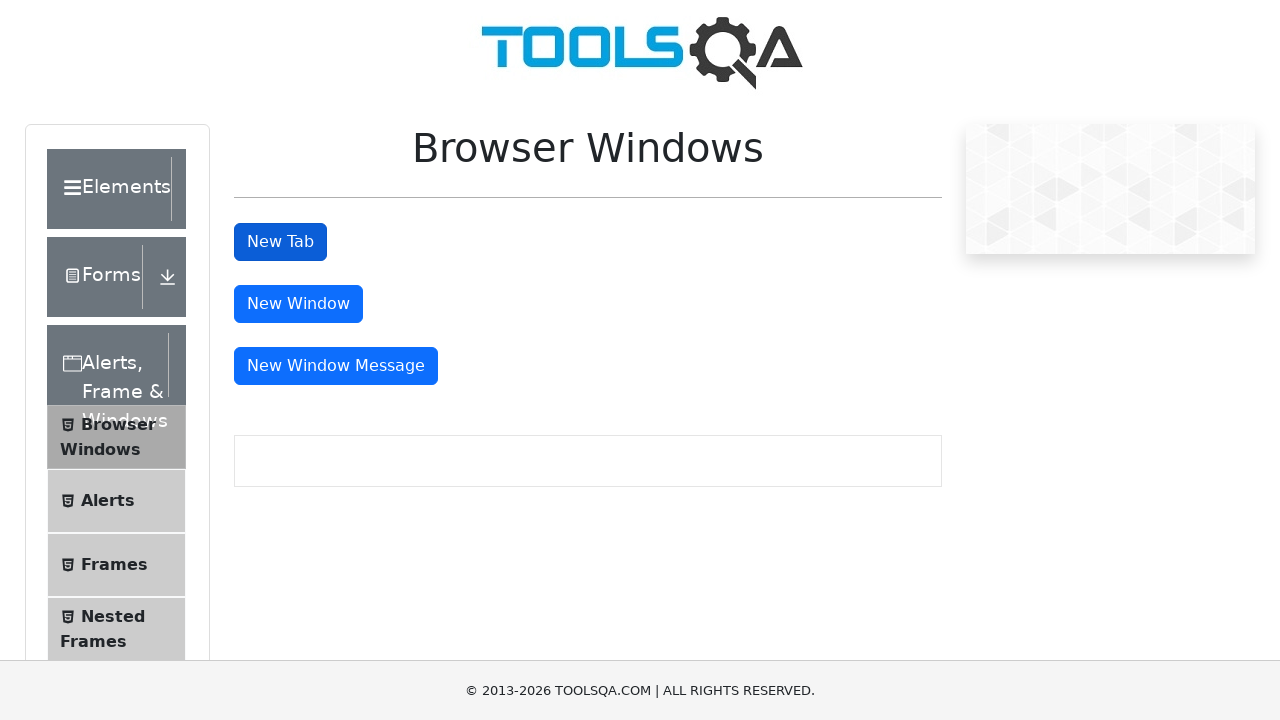

New tab loaded successfully
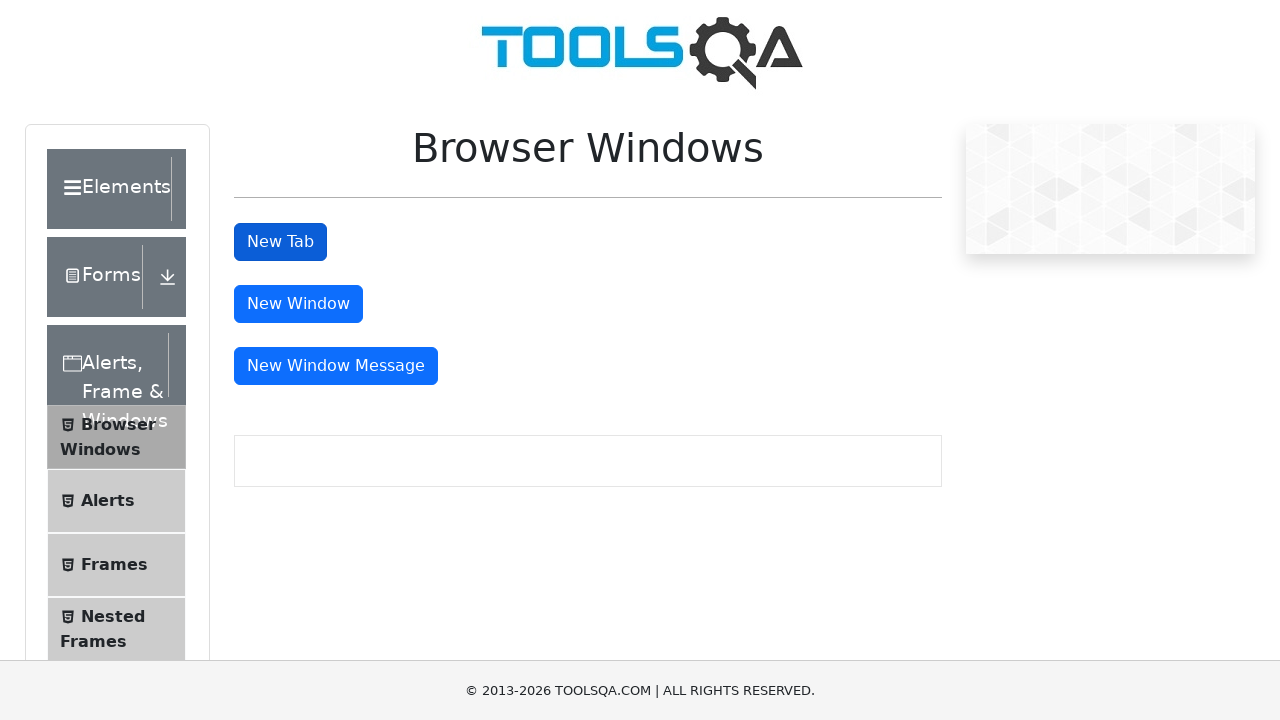

Retrieved text content from new tab heading
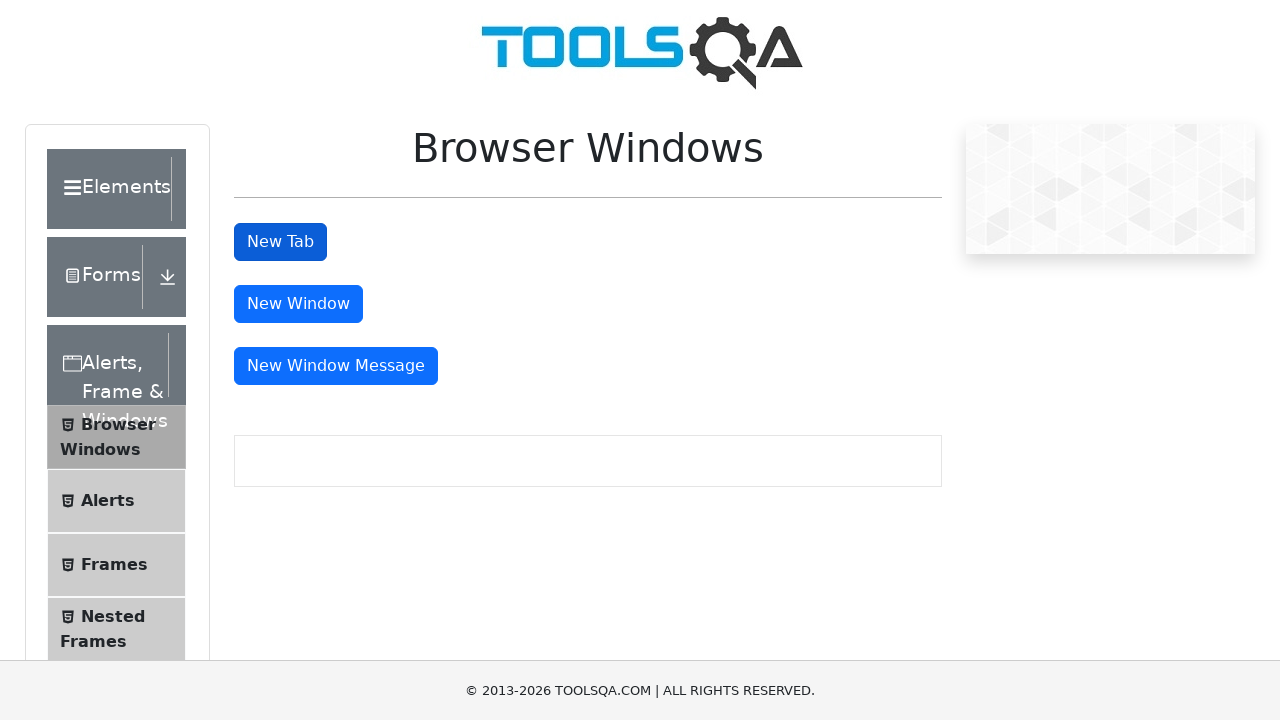

Verified new tab contains expected content 'This is a sample page'
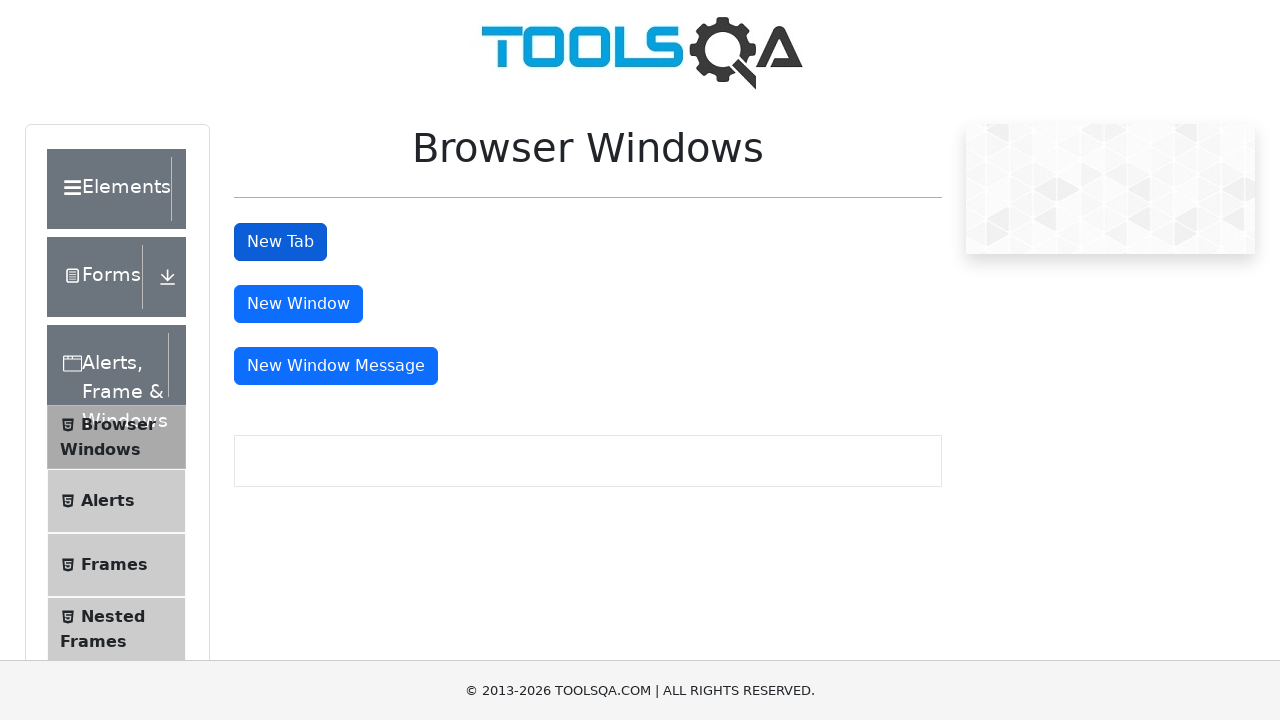

Closed the new tab
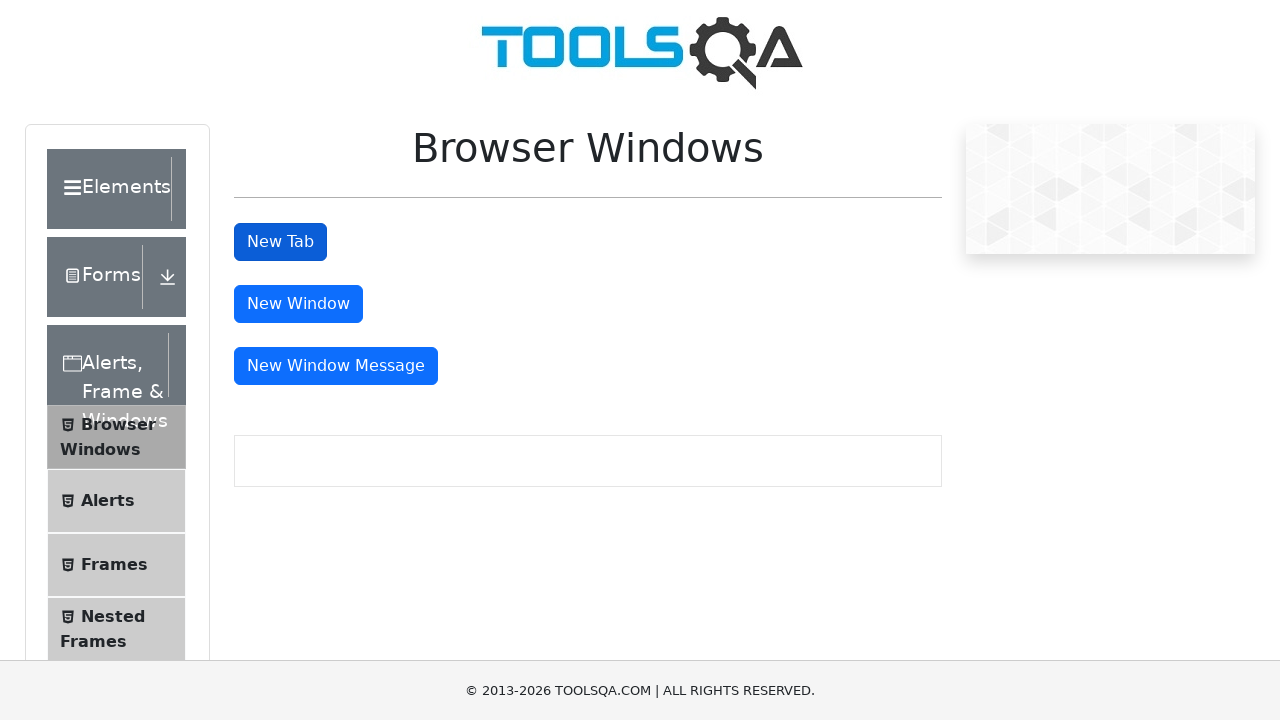

Clicked the 'New Window' button and waited for new window to open at (298, 304) on #windowButton
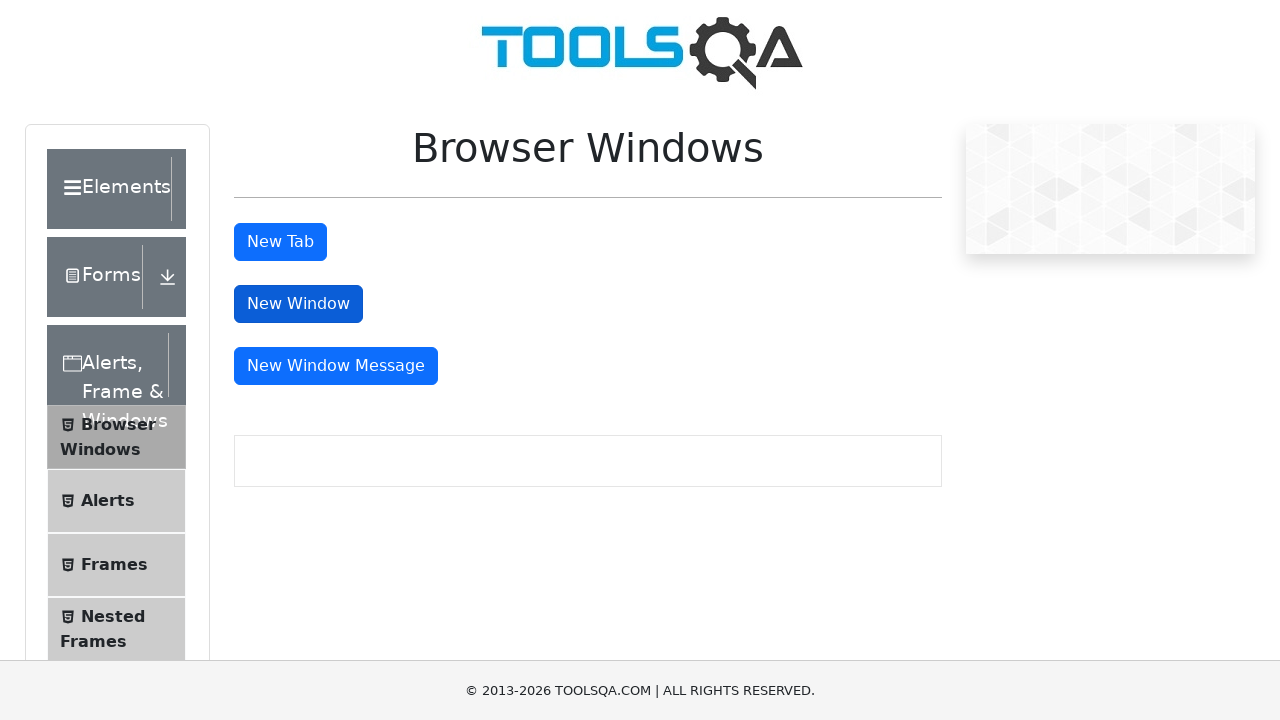

New window loaded successfully
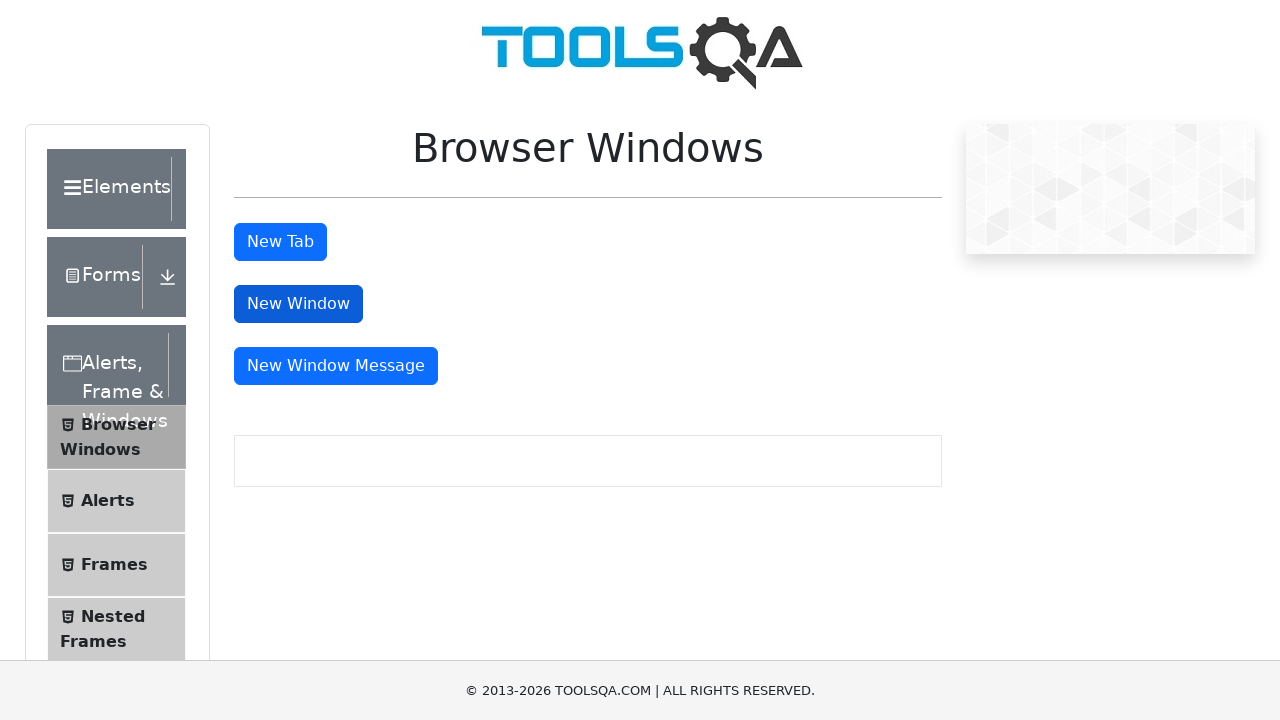

Retrieved text content from new window heading
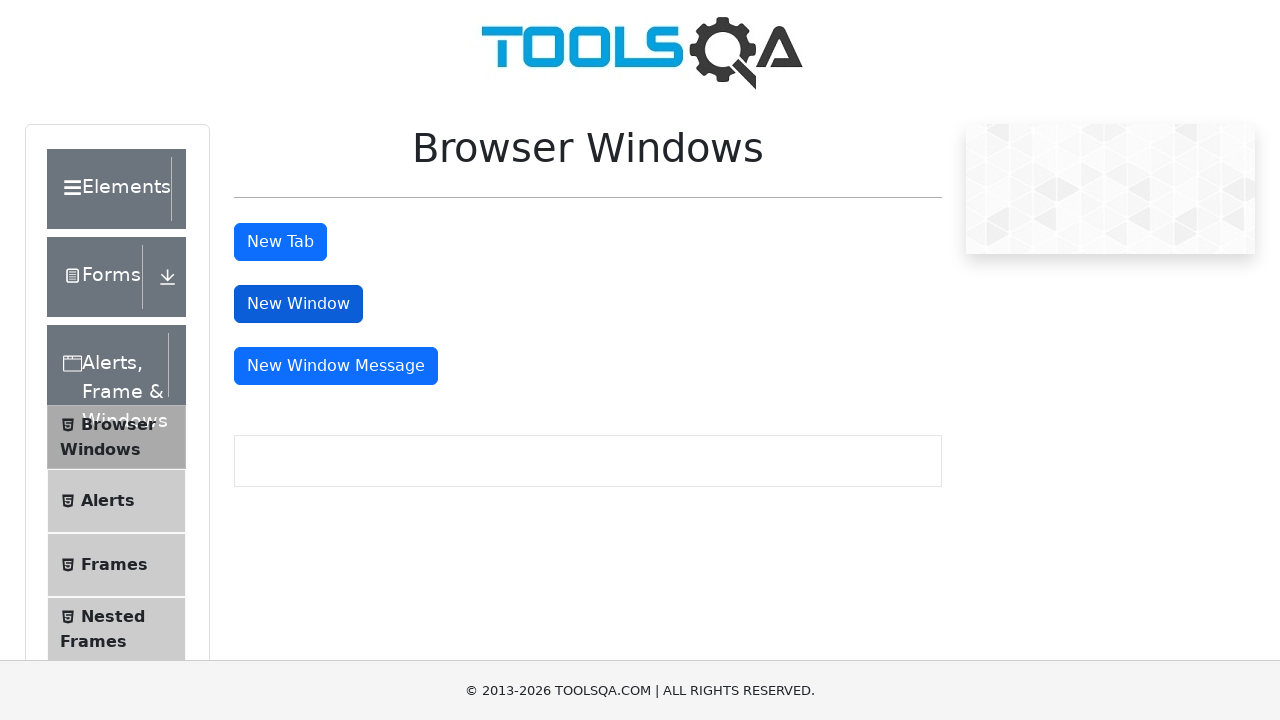

Verified new window contains expected content 'This is a sample page'
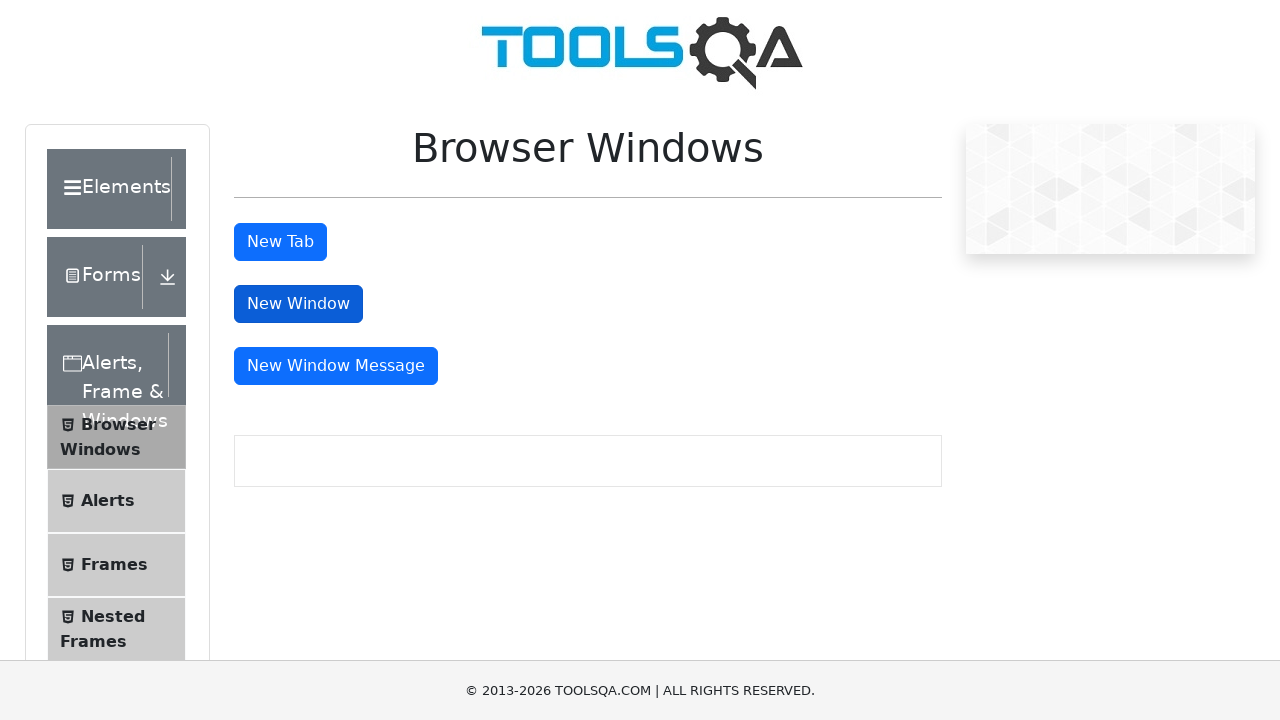

Closed the new window
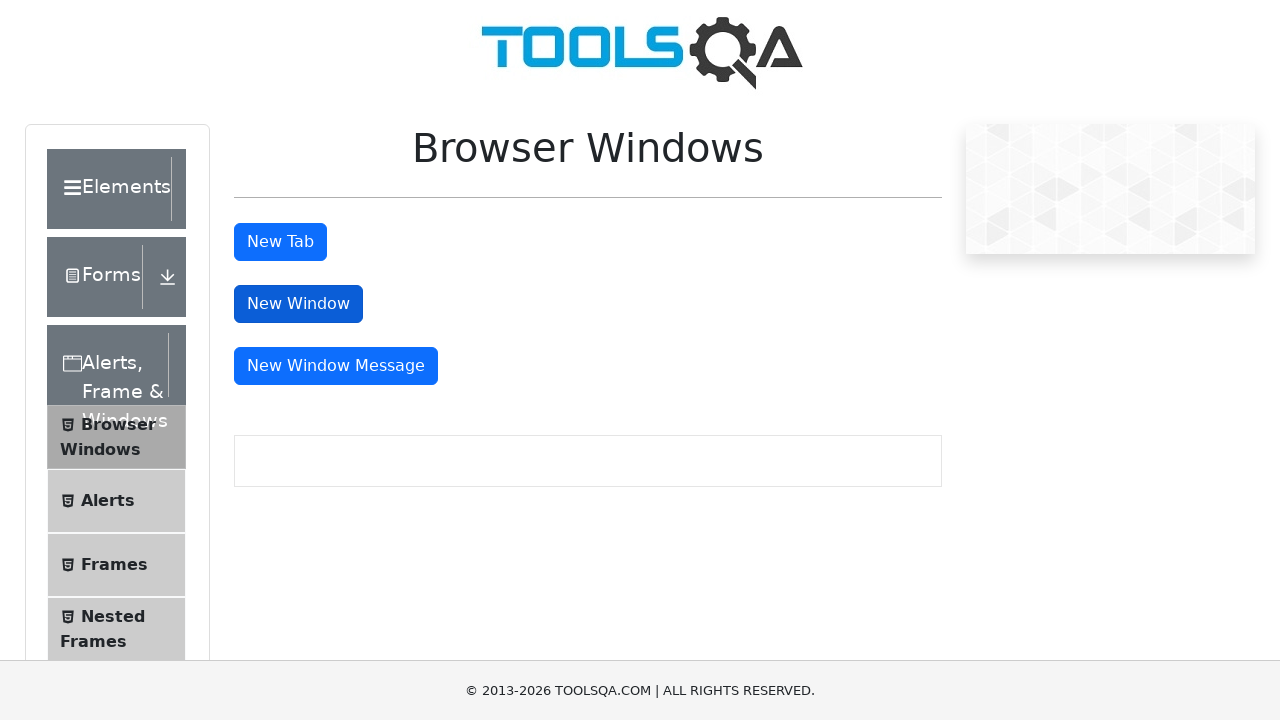

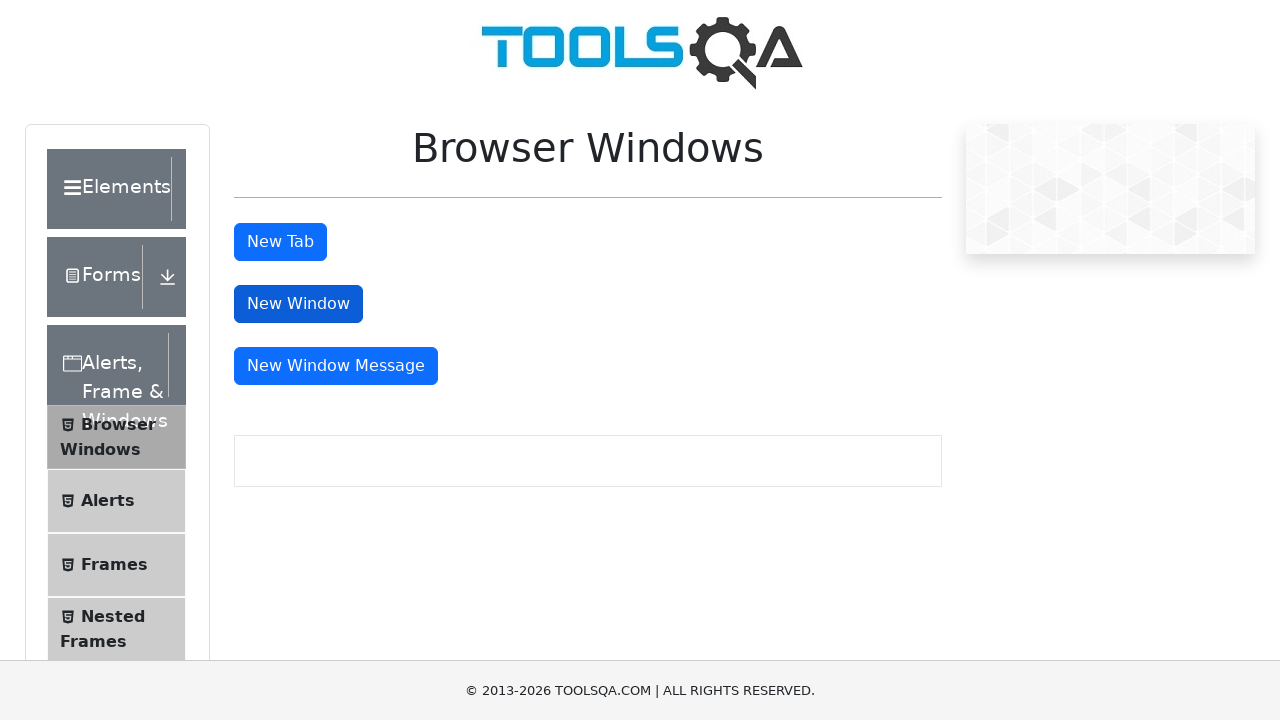